Tests that clicking the "Add Element" button causes a "Delete" button to appear and be visible on the page.

Starting URL: https://practice.cydeo.com/add_remove_elements/

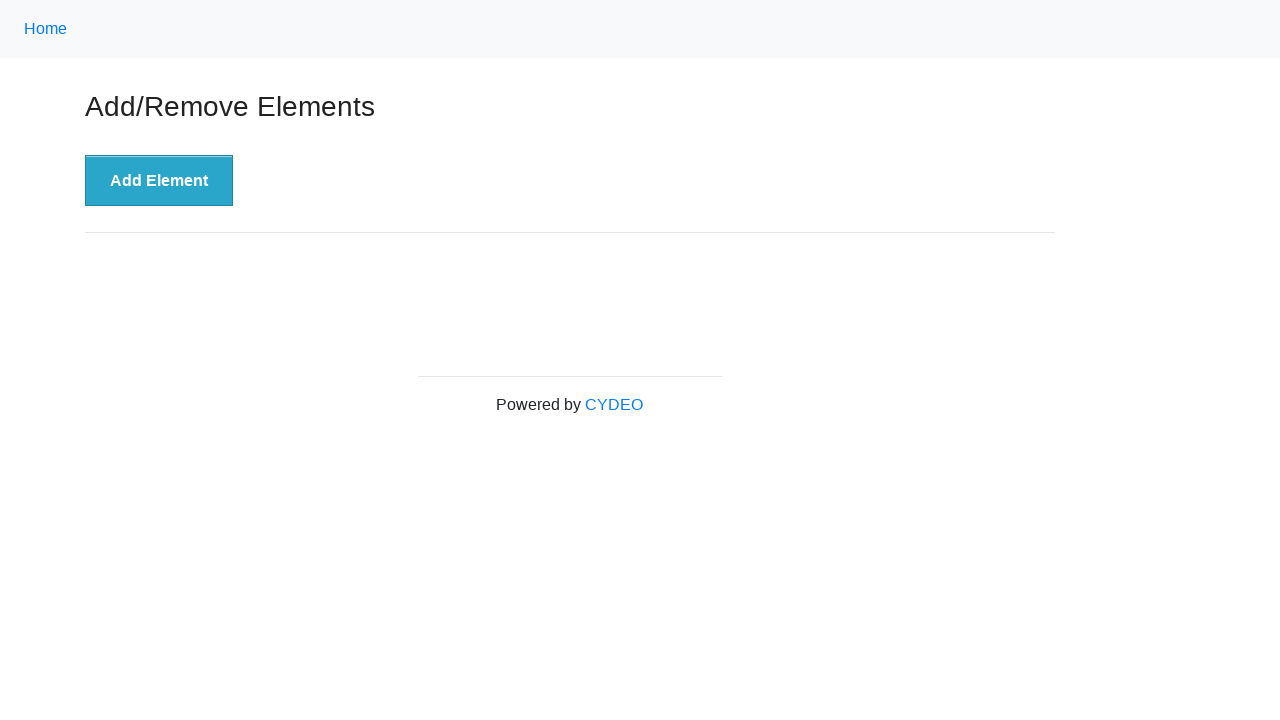

Clicked the 'Add Element' button at (159, 181) on xpath=//button[text()='Add Element']
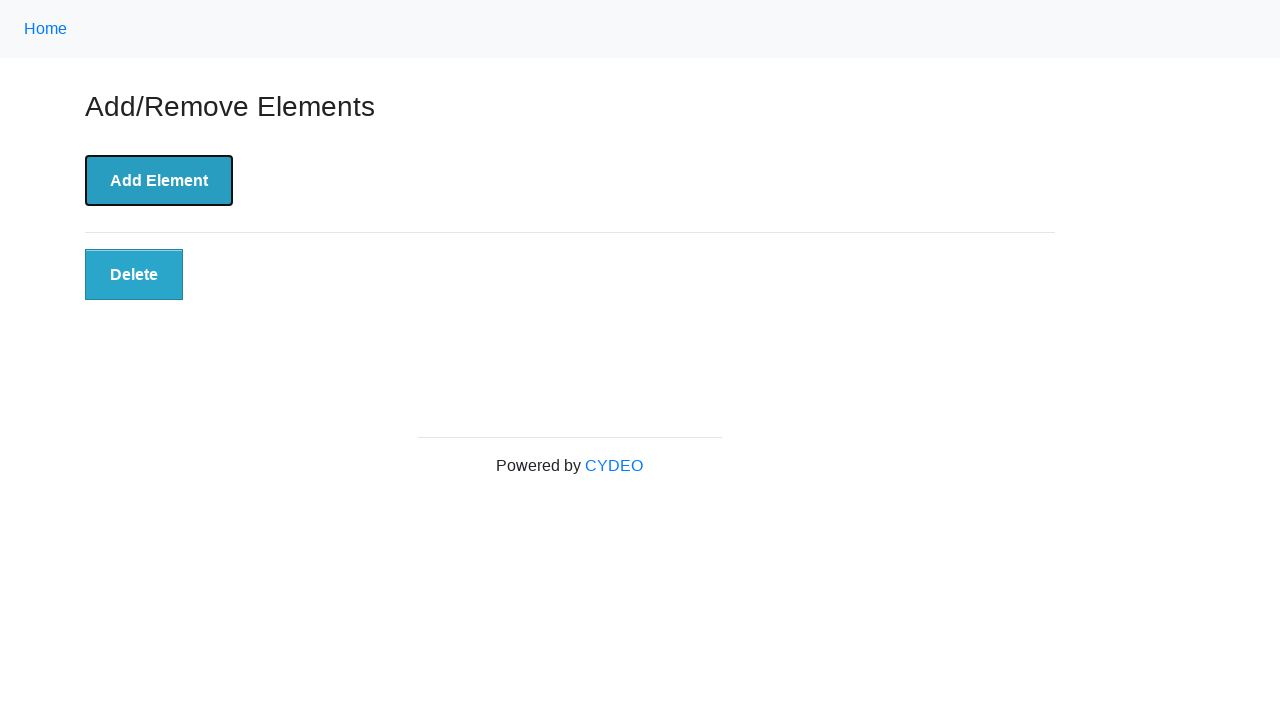

Located the Delete button element
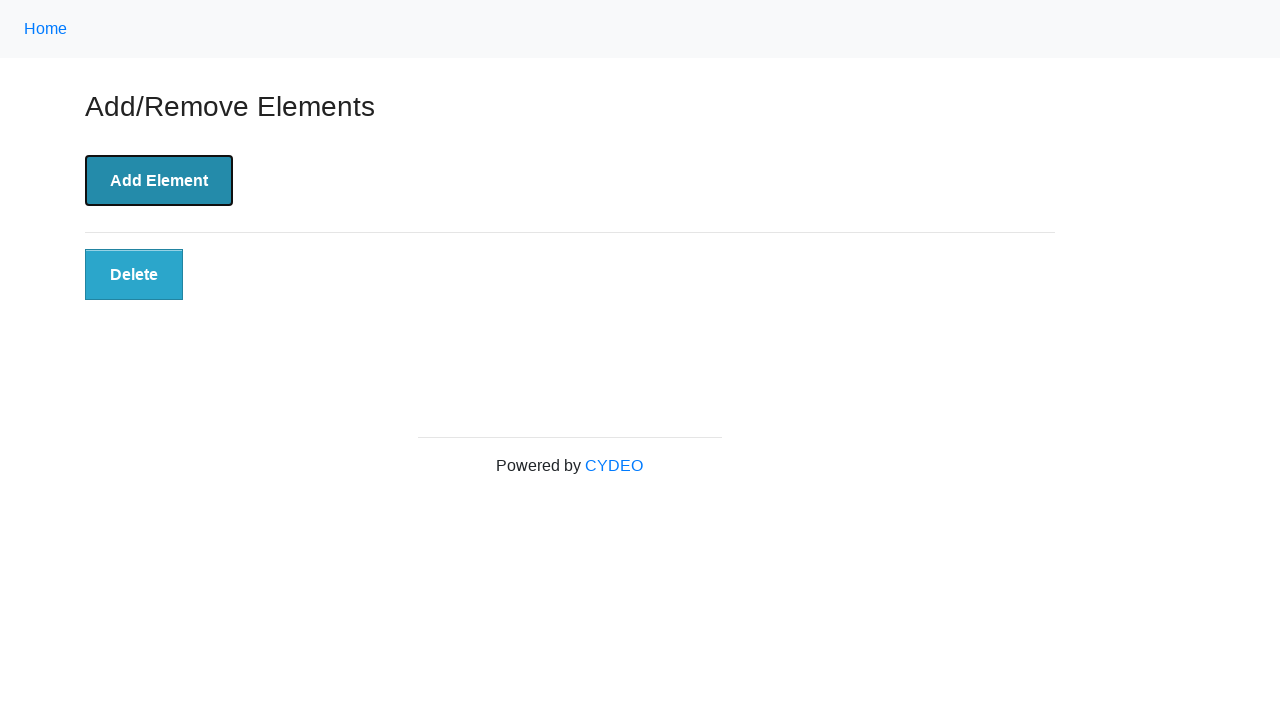

Waited for Delete button to become visible
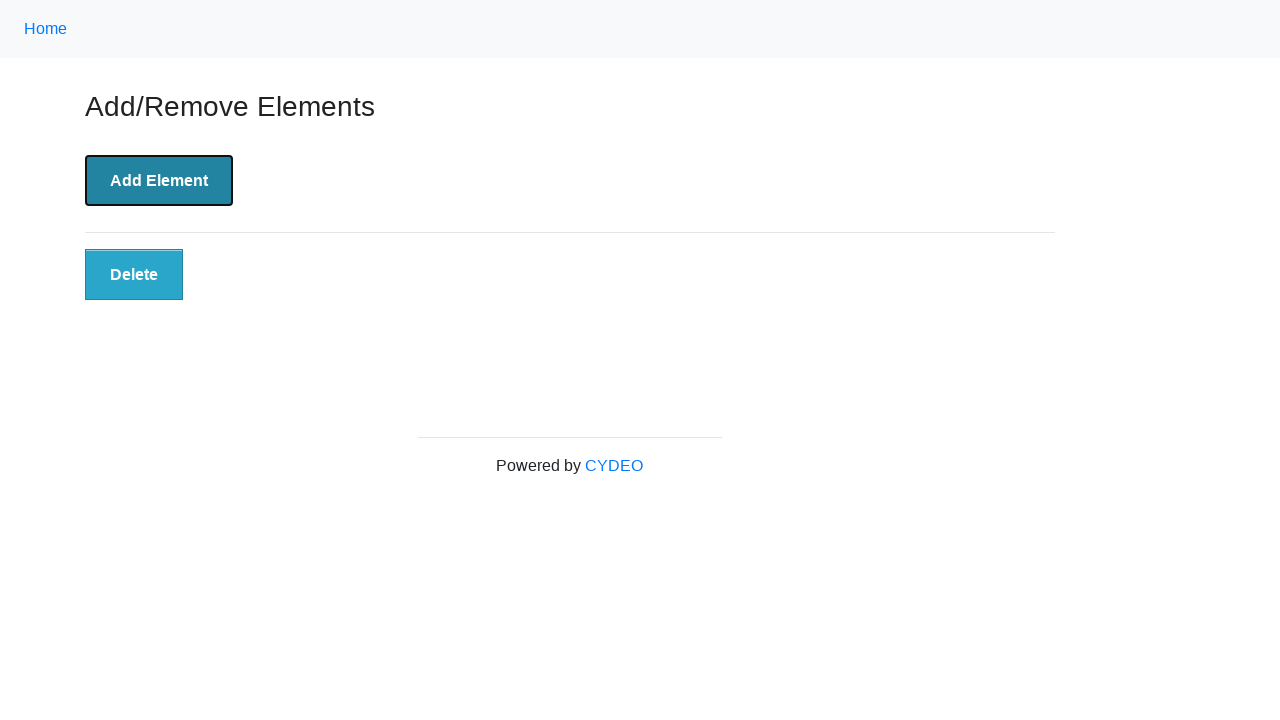

Verified that Delete button is visible
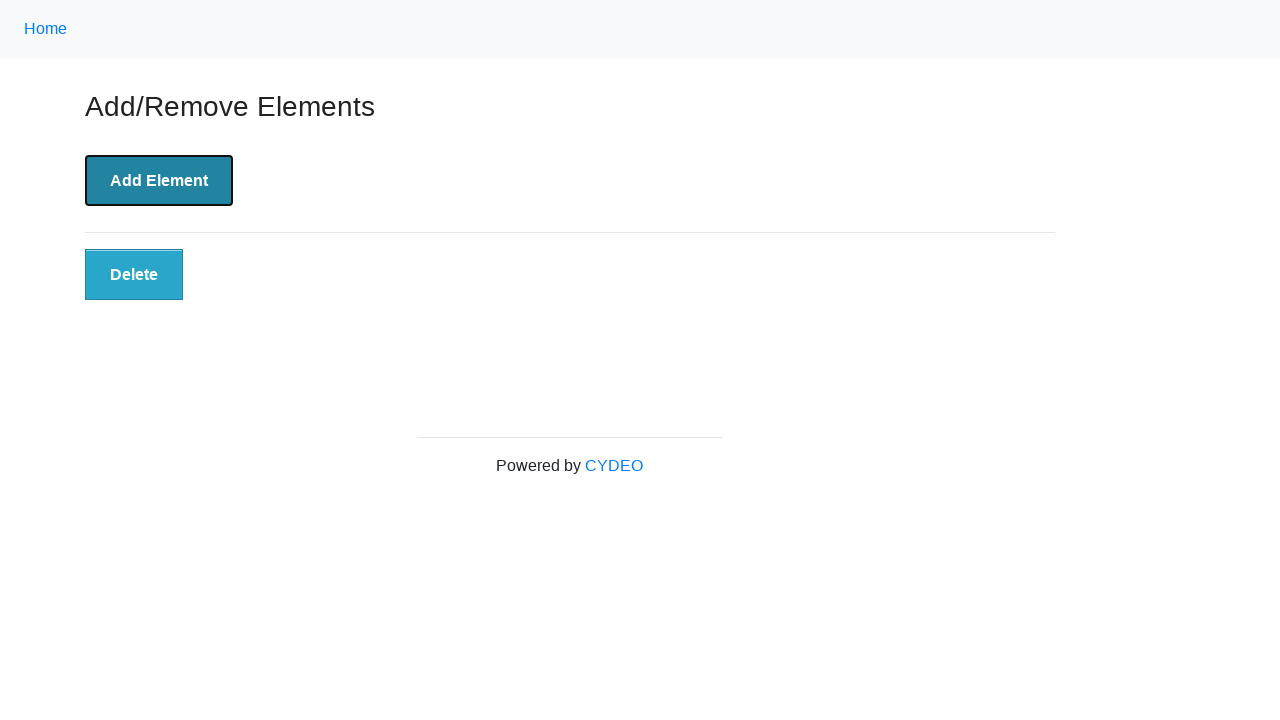

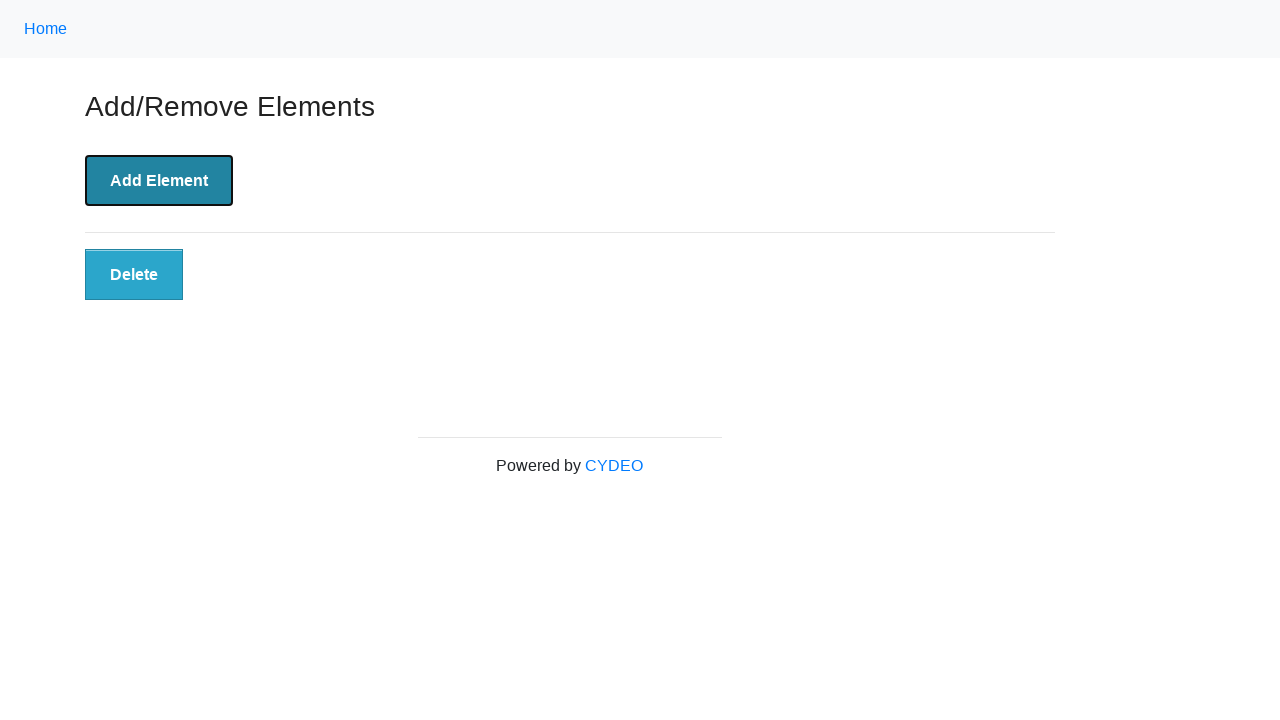